Navigates to the Bollywood Hungama entertainment website homepage and verifies the page loads successfully.

Starting URL: http://bollywoodhungama.com

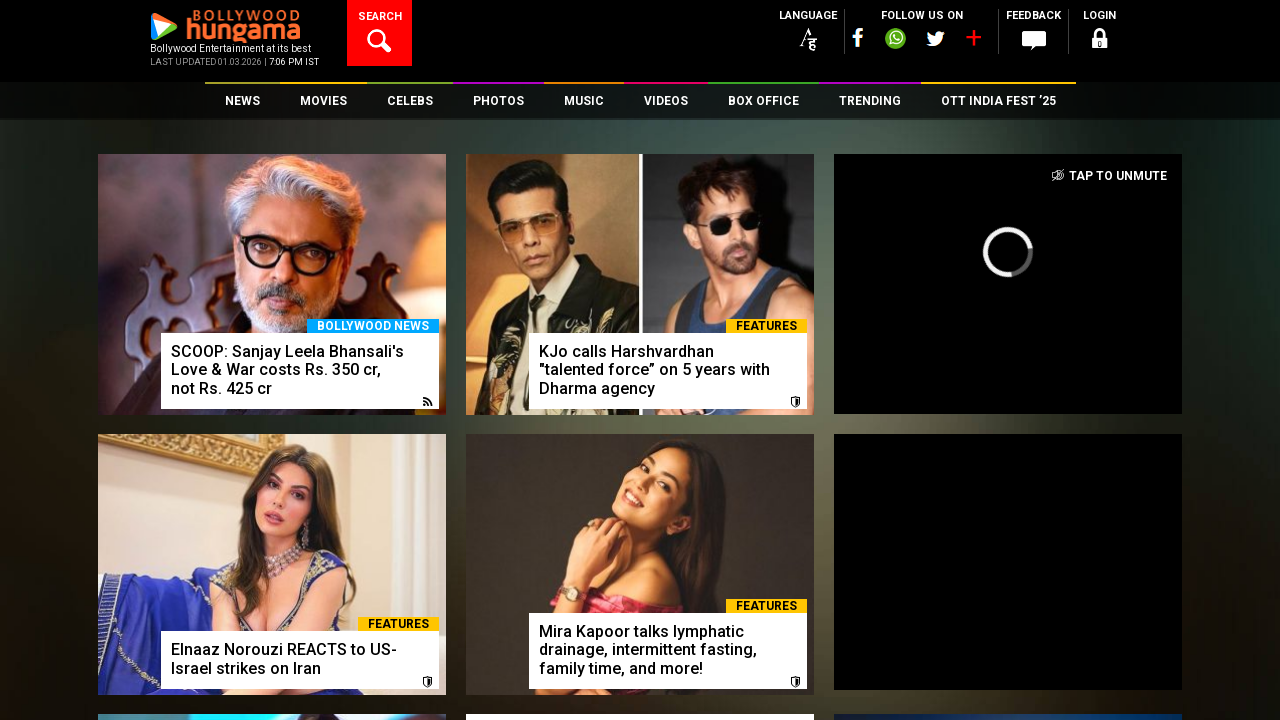

Waited for page to reach domcontentloaded state on Bollywood Hungama homepage
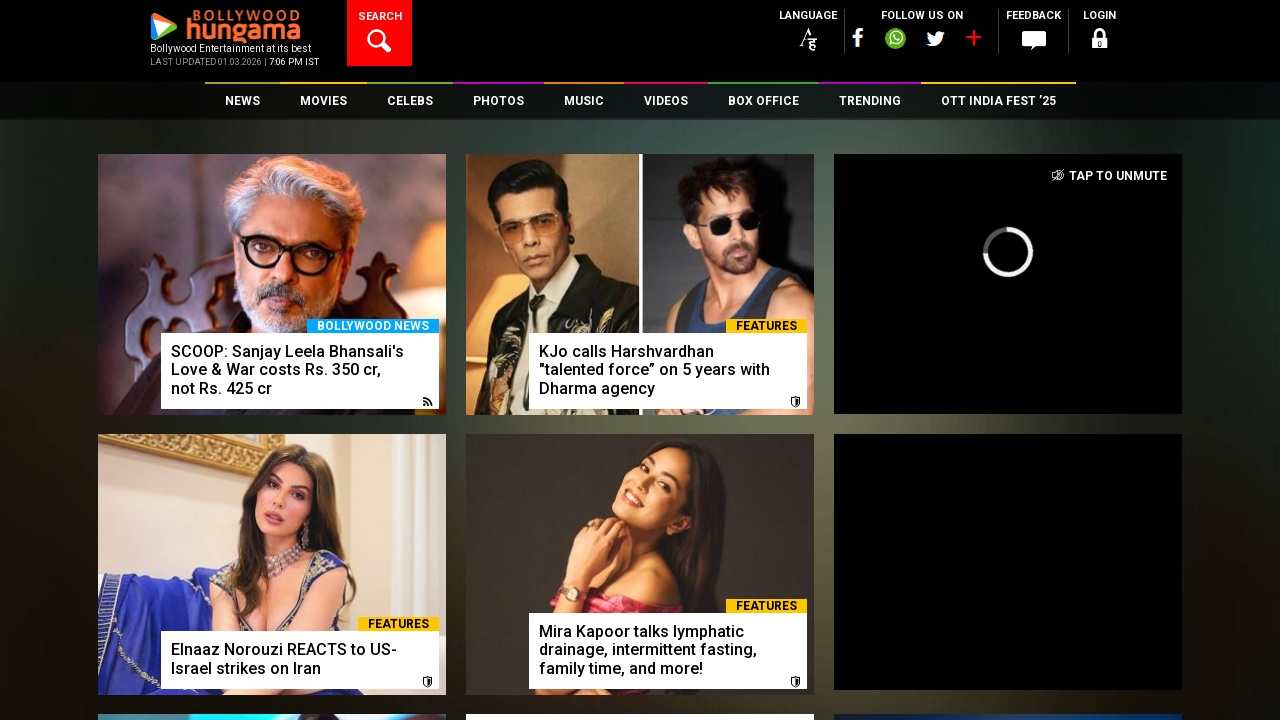

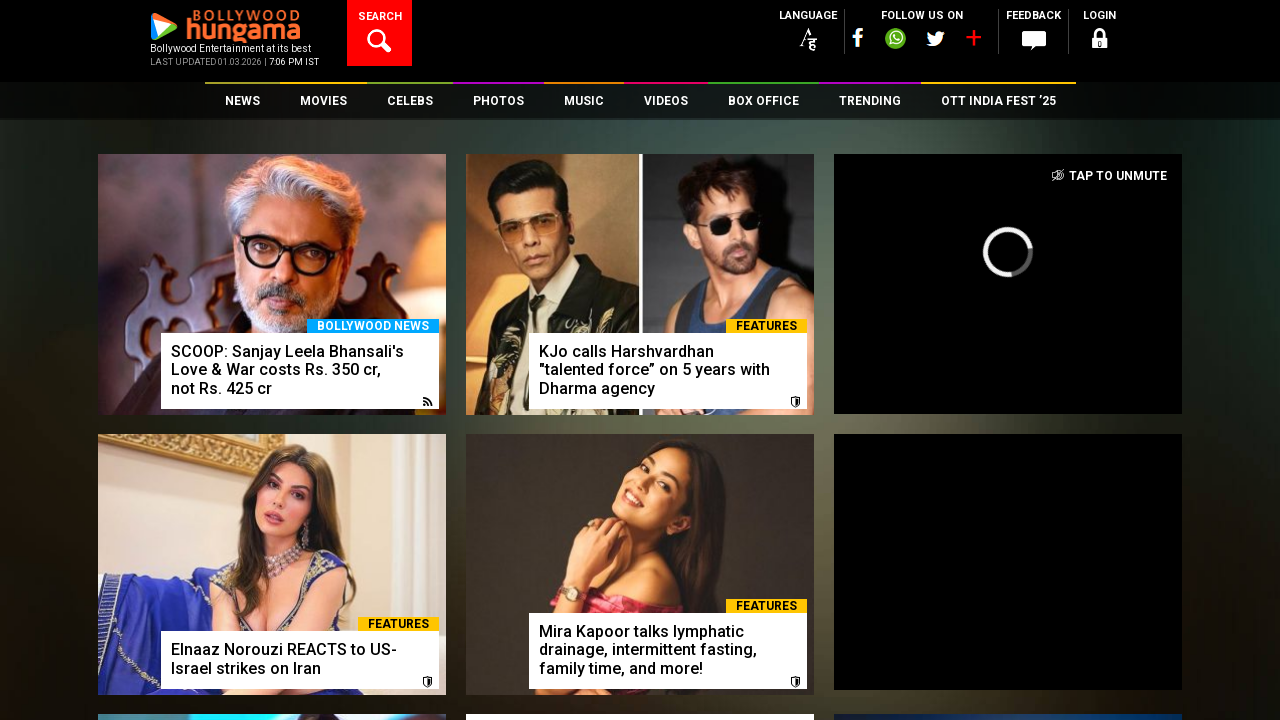